Tests unchecking the second checkbox using nth-of-type selector

Starting URL: https://the-internet.herokuapp.com/checkboxes

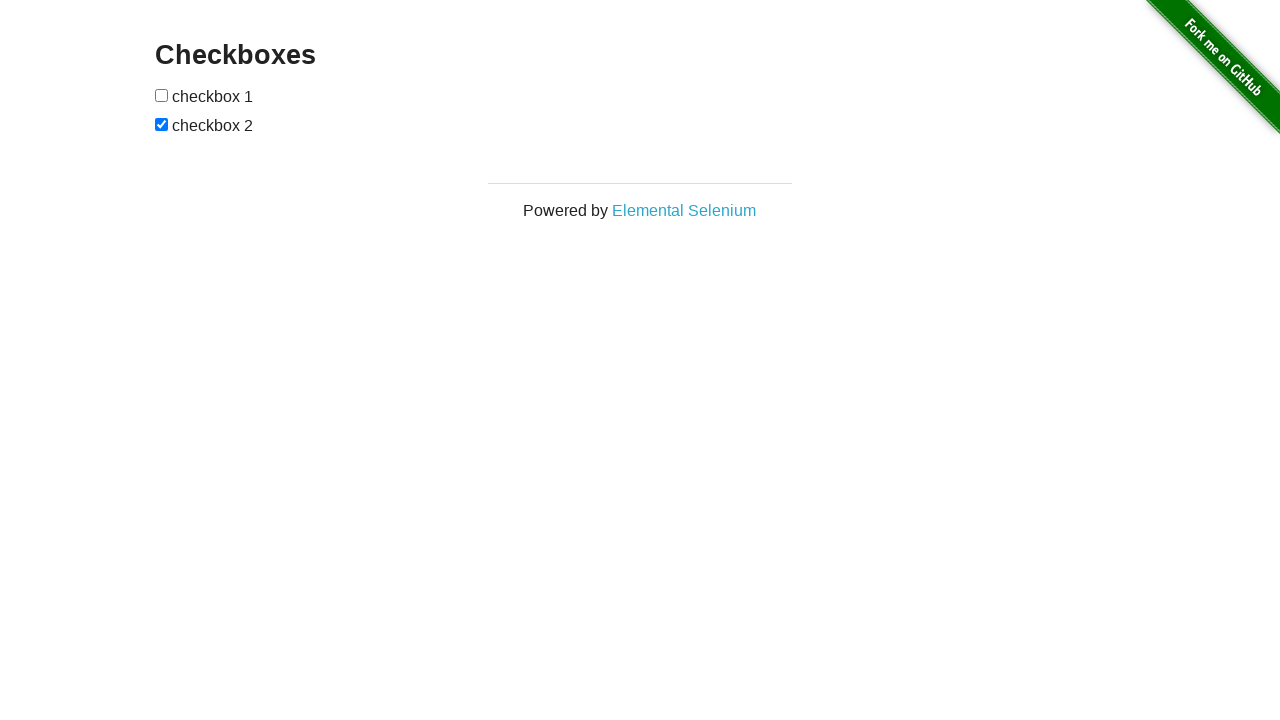

Clicked the second checkbox using nth-of-type selector to uncheck it at (162, 124) on #checkboxes input:nth-of-type(2)
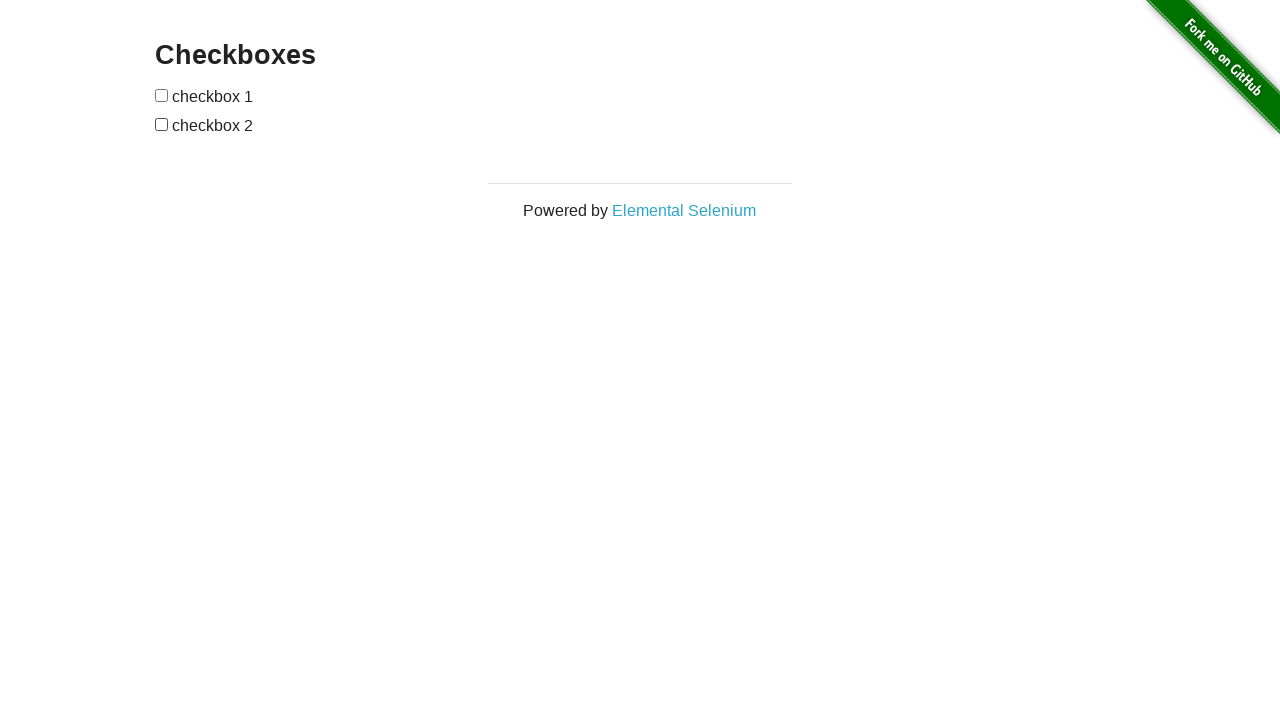

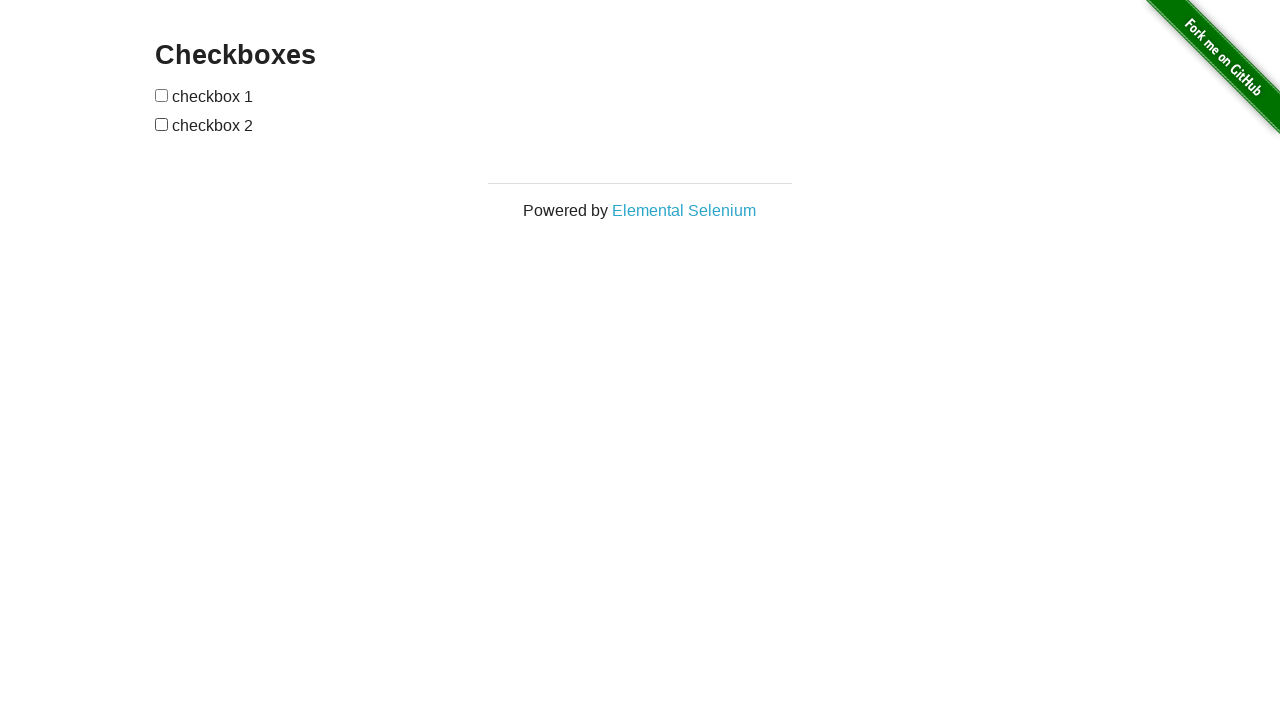